Tests a slow calculator web application by setting a delay, performing an addition operation (7+8), and verifying the result equals 15.

Starting URL: https://bonigarcia.dev/selenium-webdriver-java/slow-calculator.html

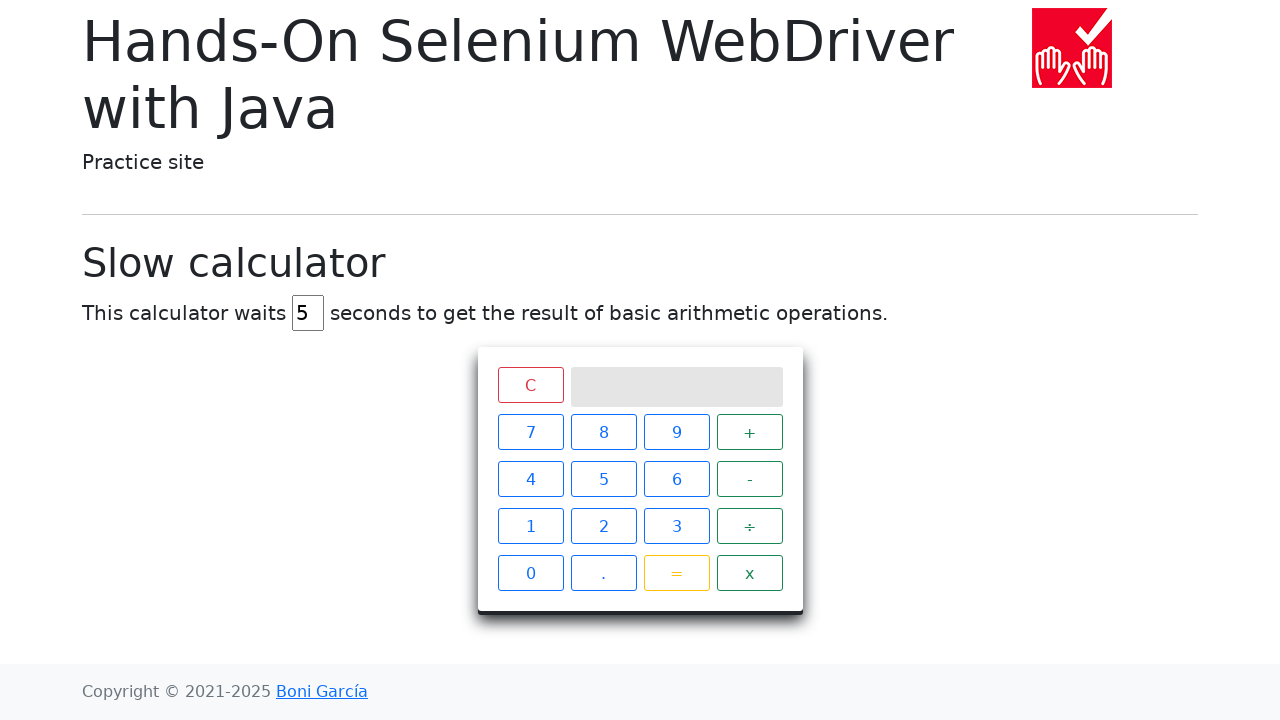

Navigated to slow calculator application
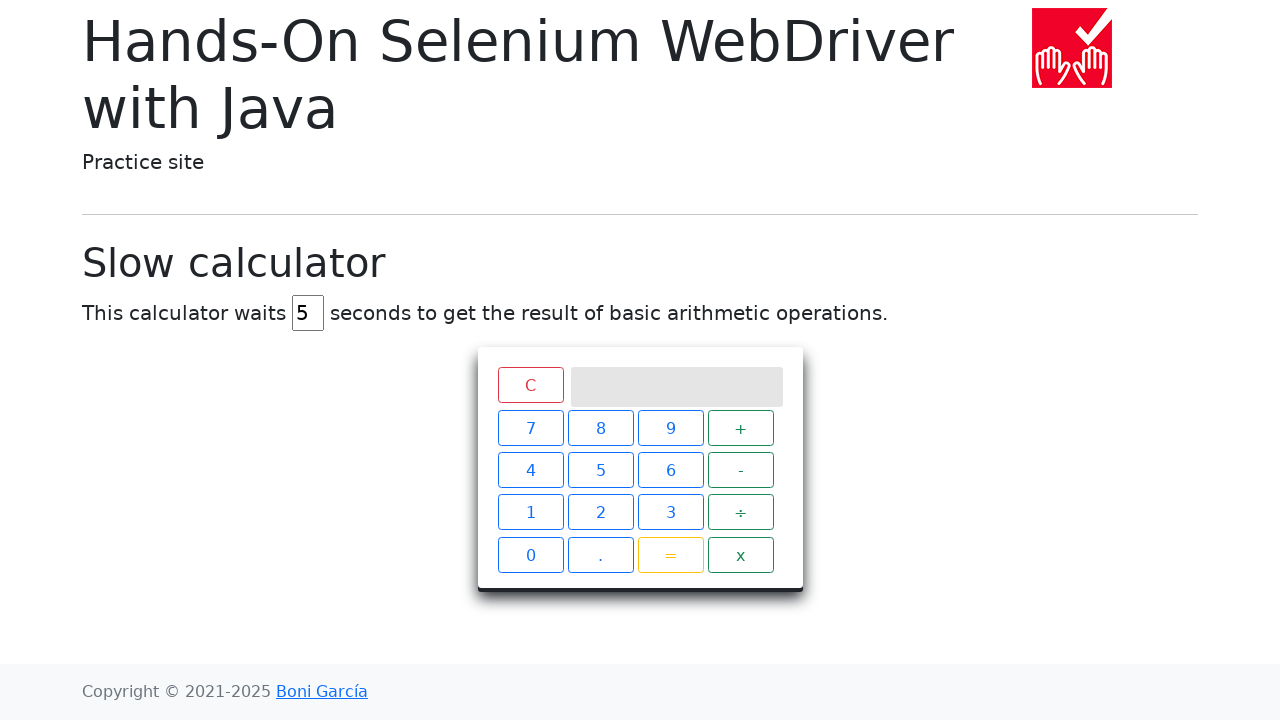

Cleared the delay input field on input[id="delay"]
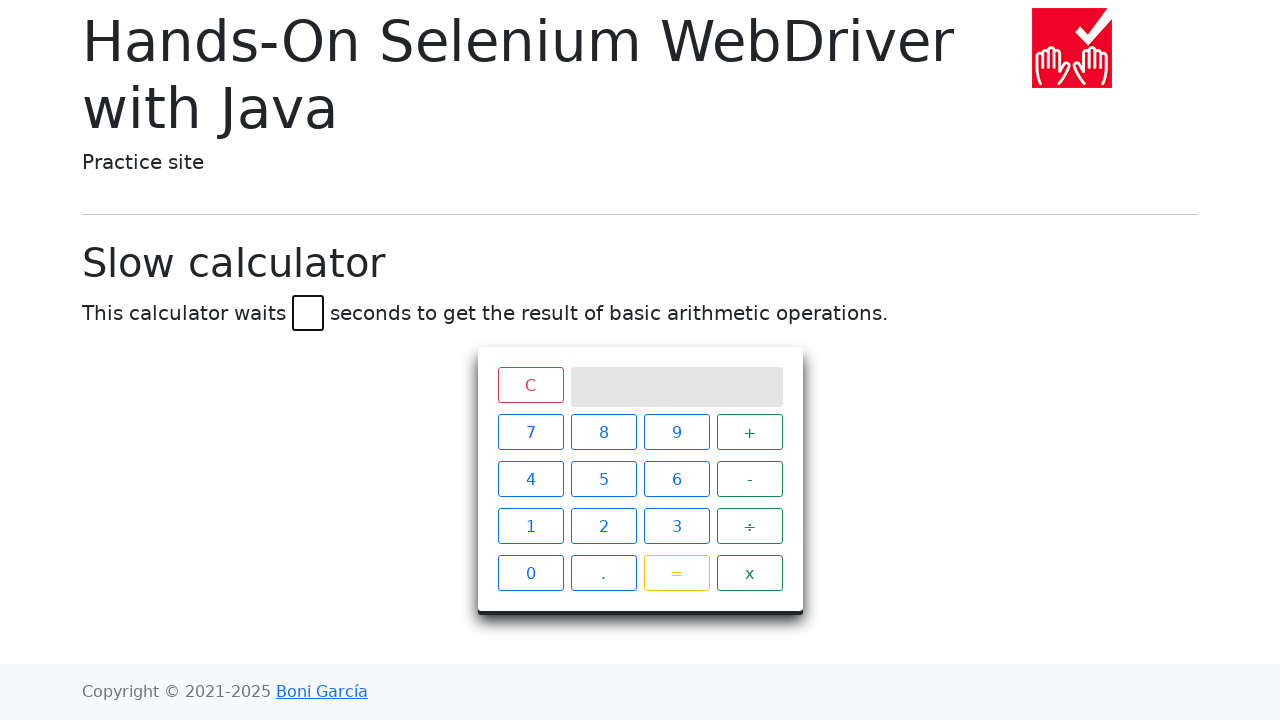

Set delay to 3 seconds on input[id="delay"]
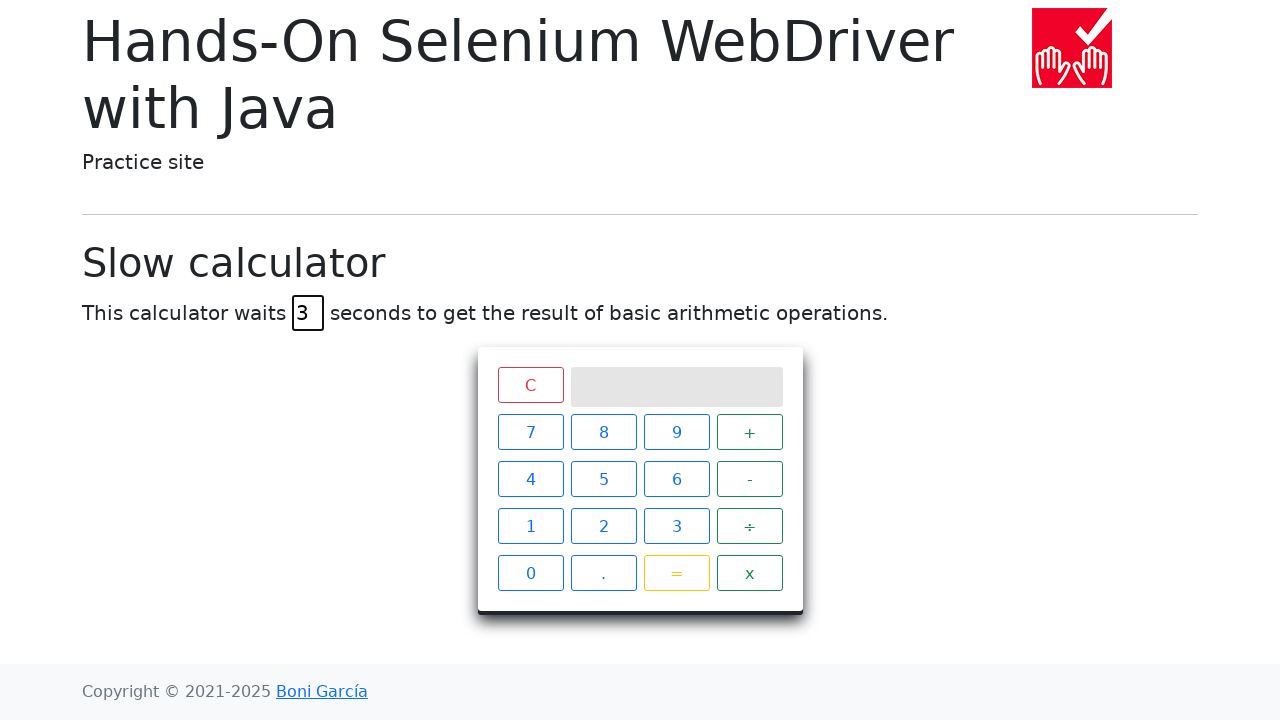

Clicked number 7 at (530, 432) on xpath=//span[contains(text(),"7")]
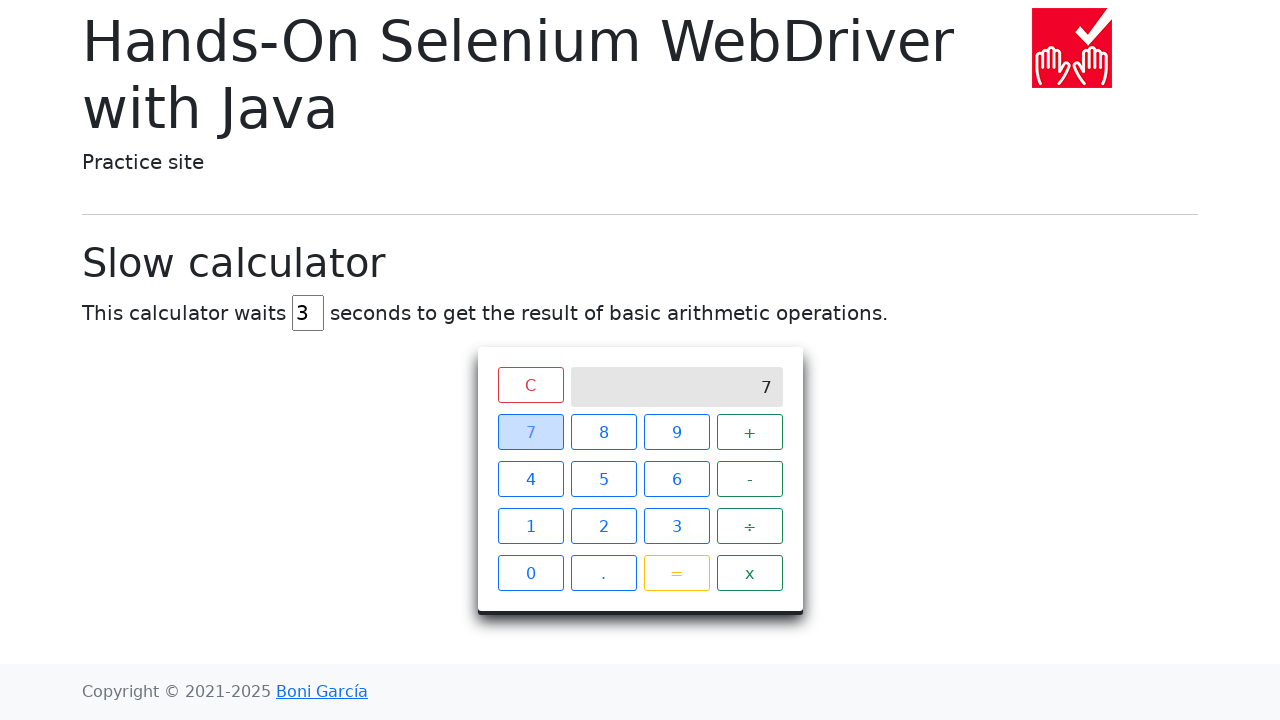

Clicked plus operator at (750, 432) on xpath=//span[contains(text(),"+")]
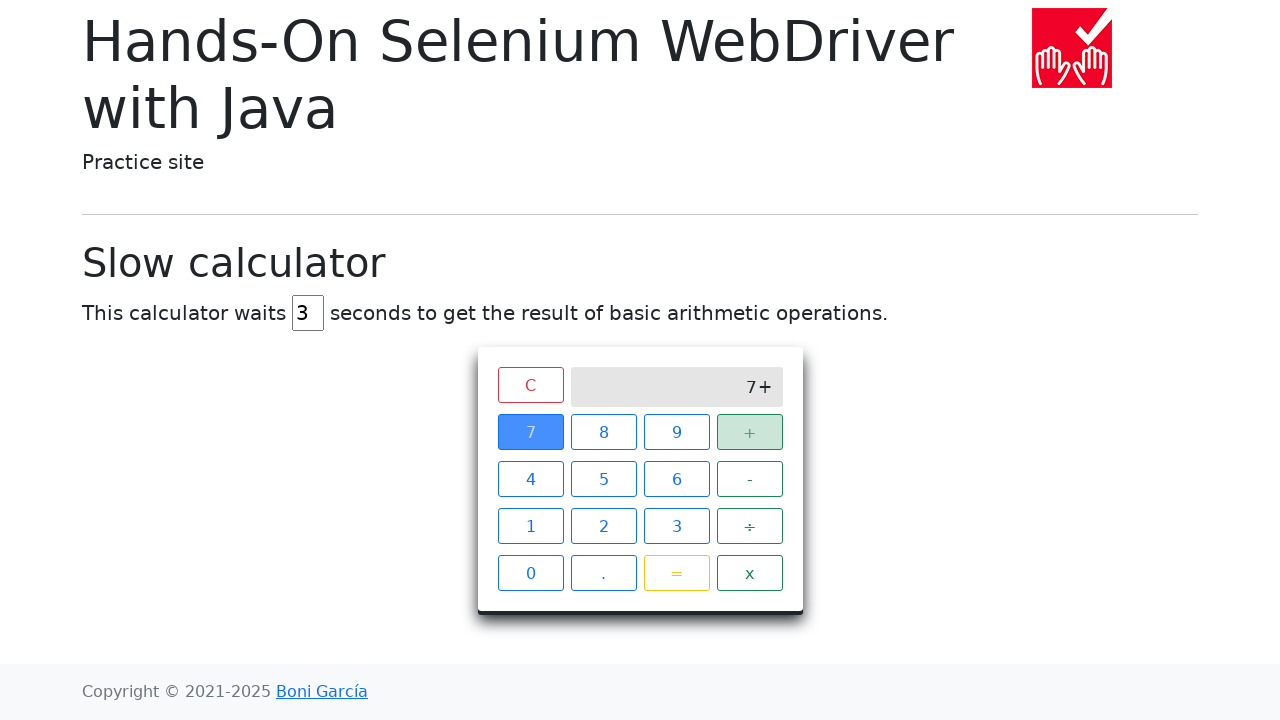

Clicked number 8 at (604, 432) on xpath=//span[contains(text(),"8")]
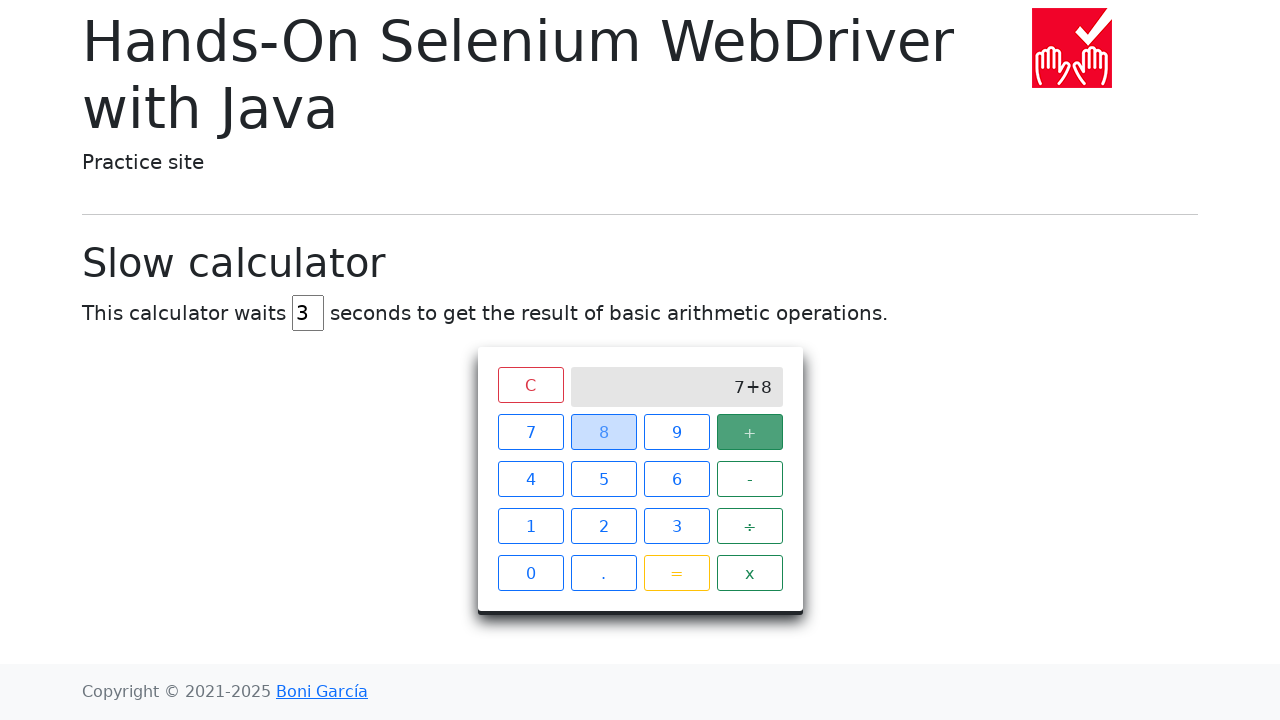

Clicked equals button to calculate result at (676, 573) on xpath=//span[contains(text(),"=")]
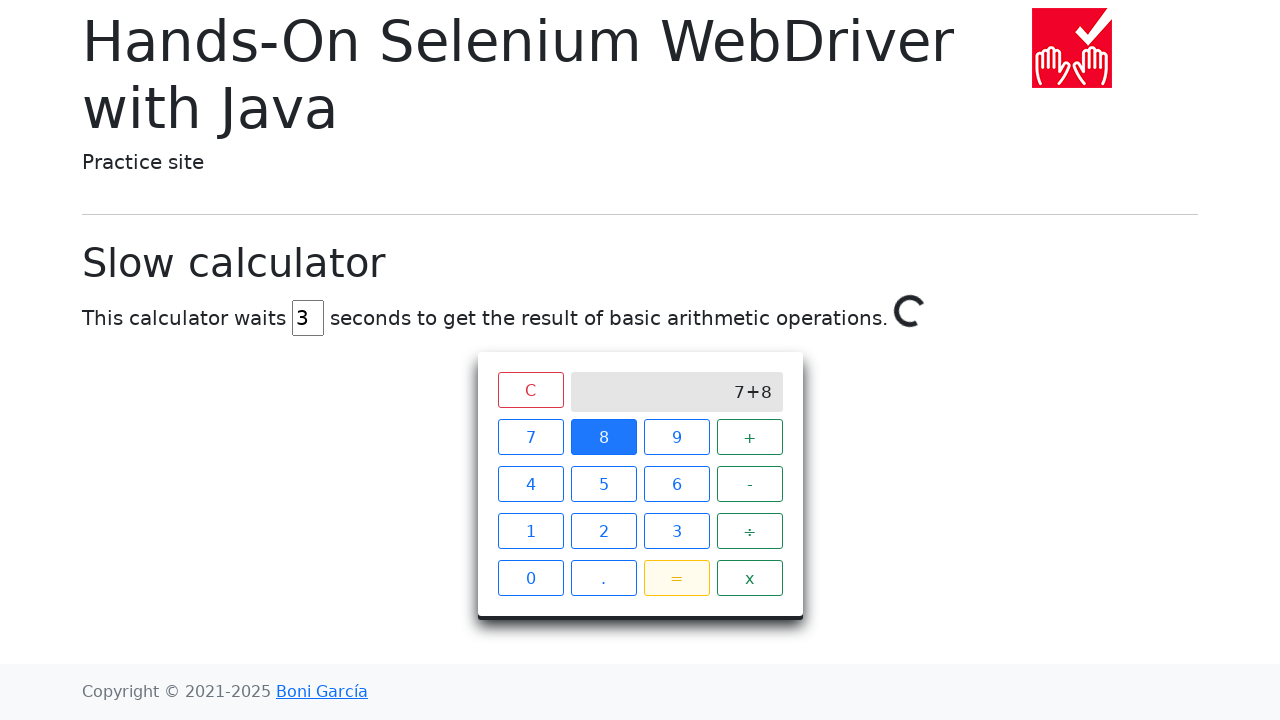

Result 15 displayed on calculator screen
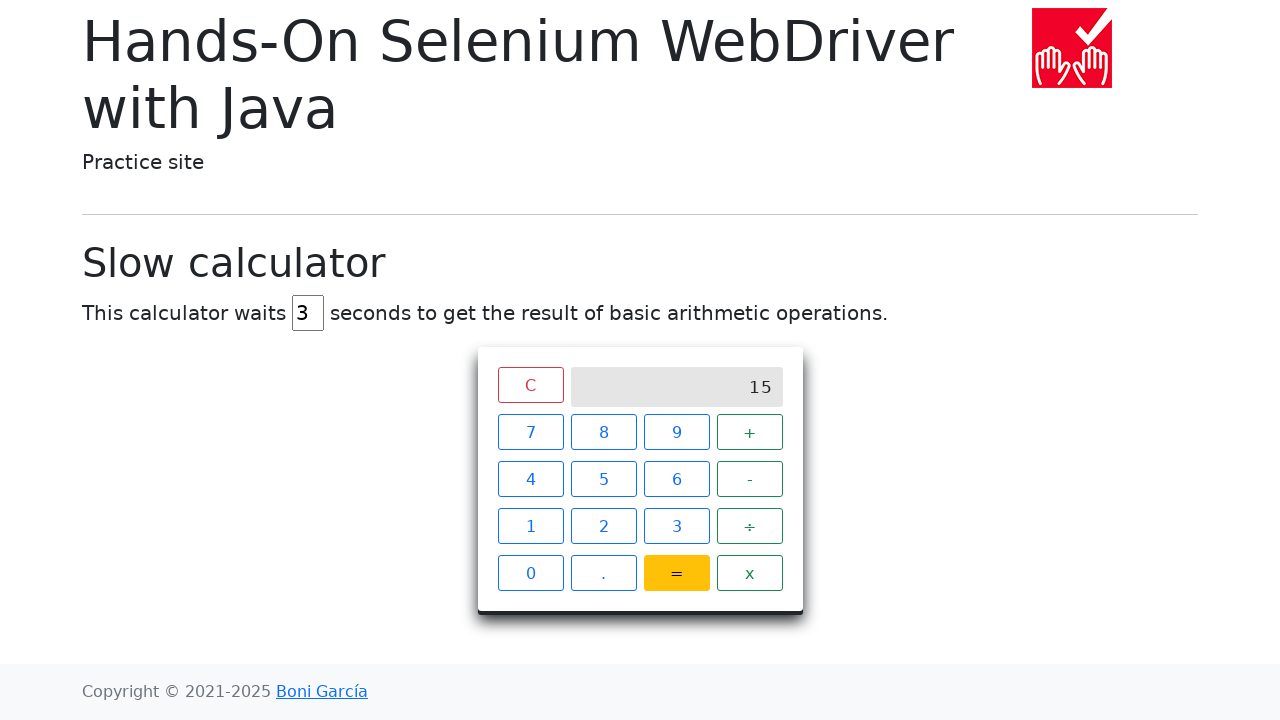

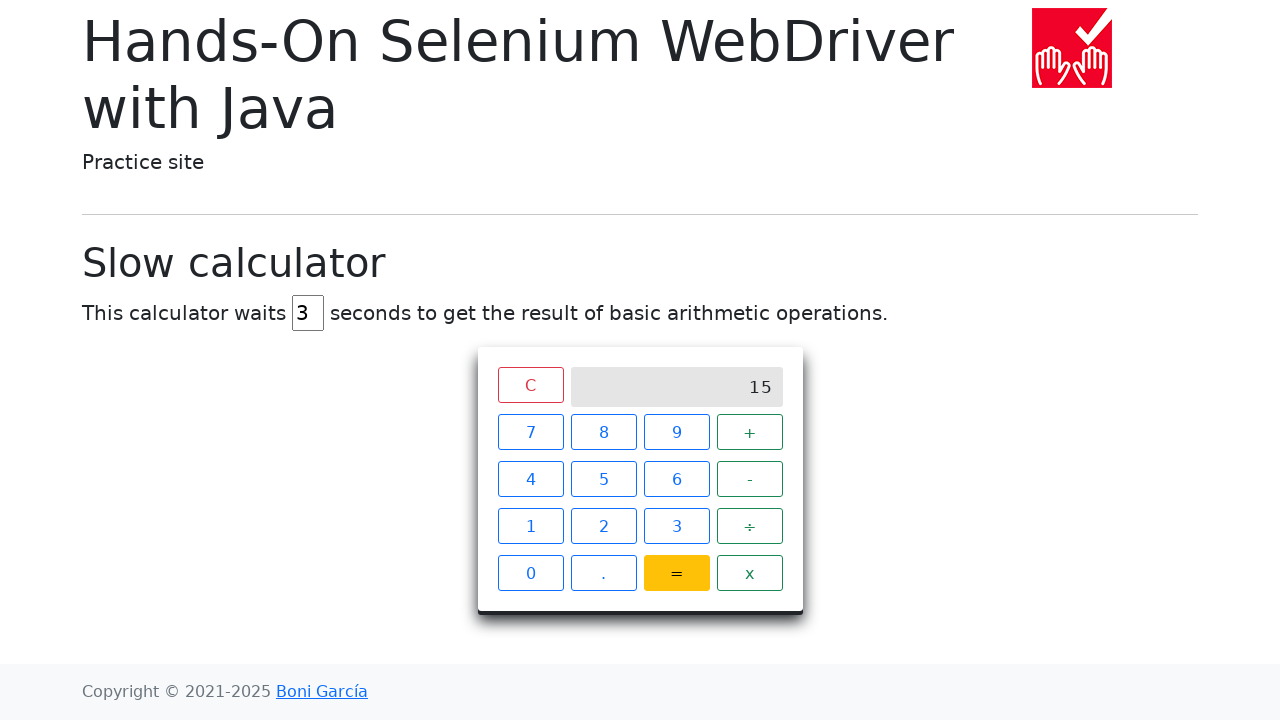